Tests navigation through Browse Languages menu to the B submenu and verifies the correct header text is displayed

Starting URL: https://www.99-bottles-of-beer.net/

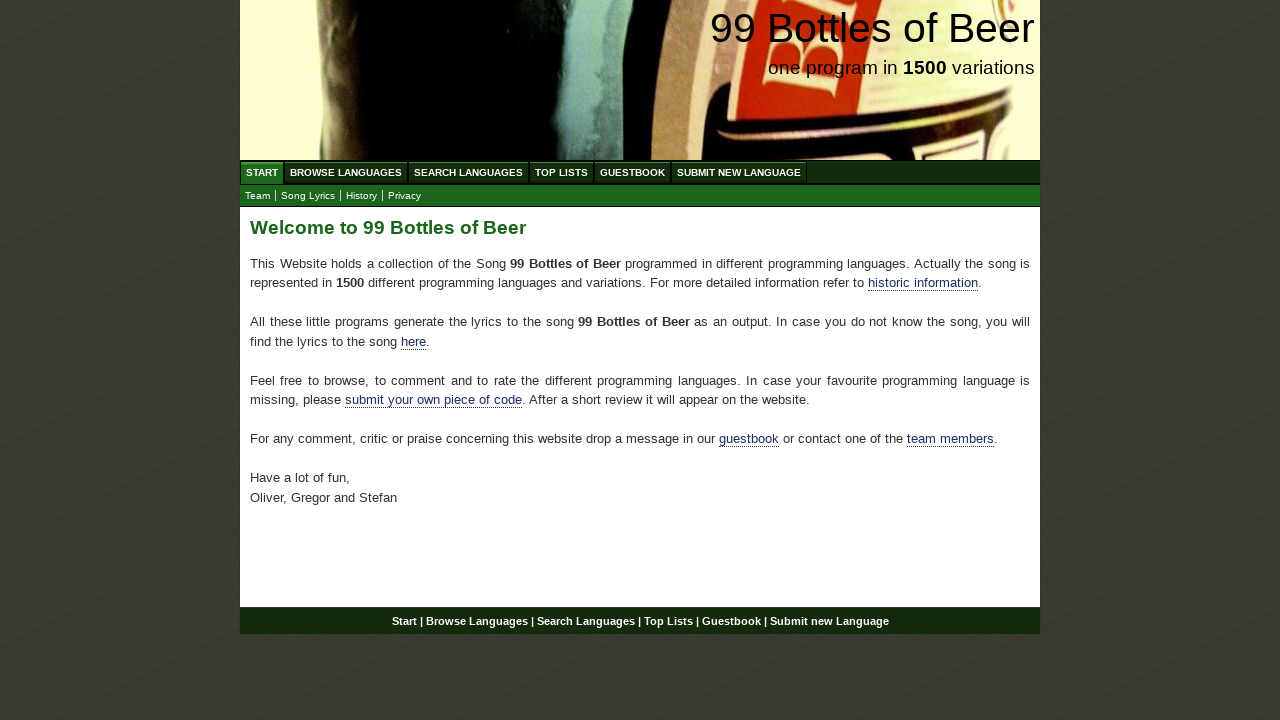

Clicked on Browse Languages menu at (346, 172) on xpath=//div[@id='navigation']/ul/li/a[@href='/abc.html']
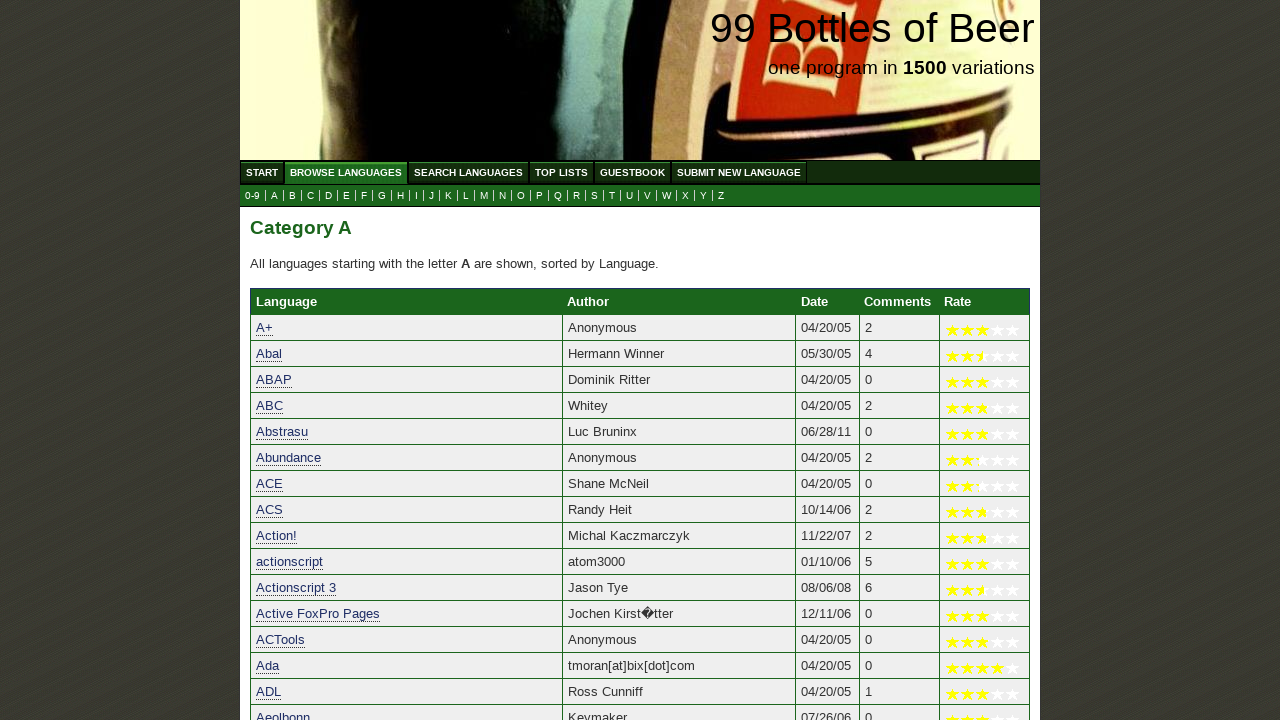

Clicked on B submenu at (292, 196) on xpath=//ul[@id='submenu']/li/a[@href='b.html']
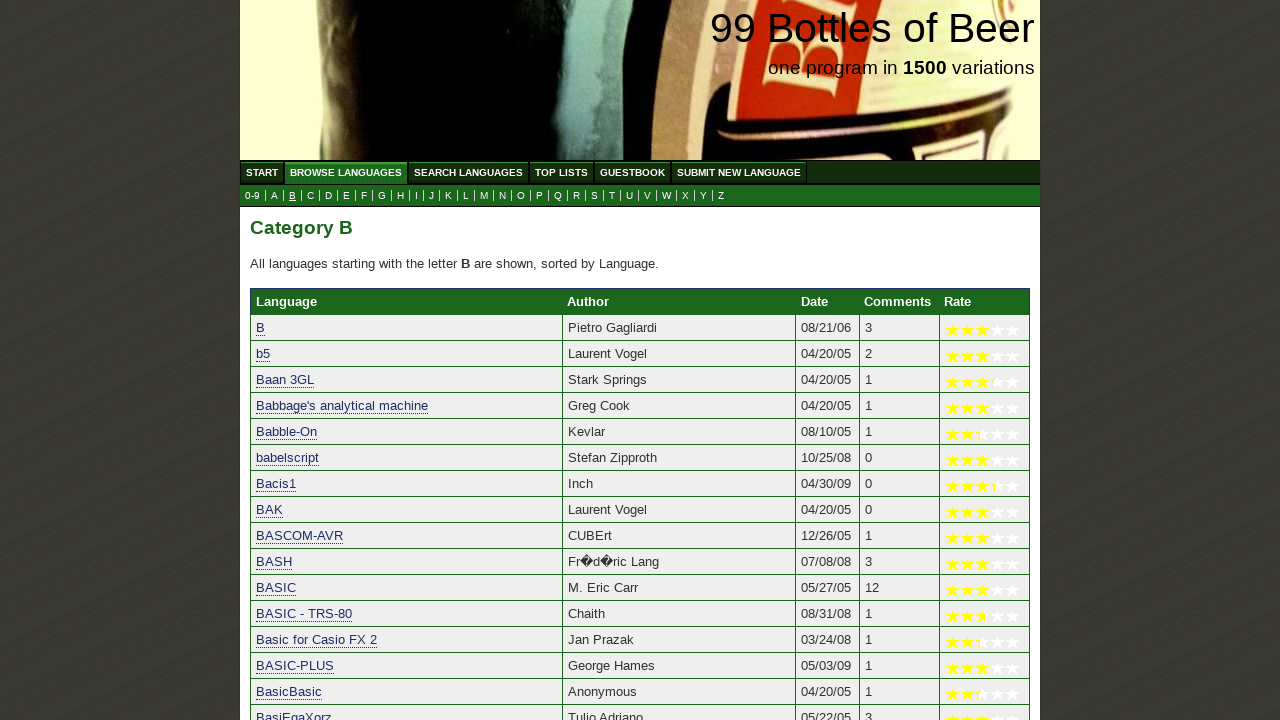

Verified Category B header is displayed
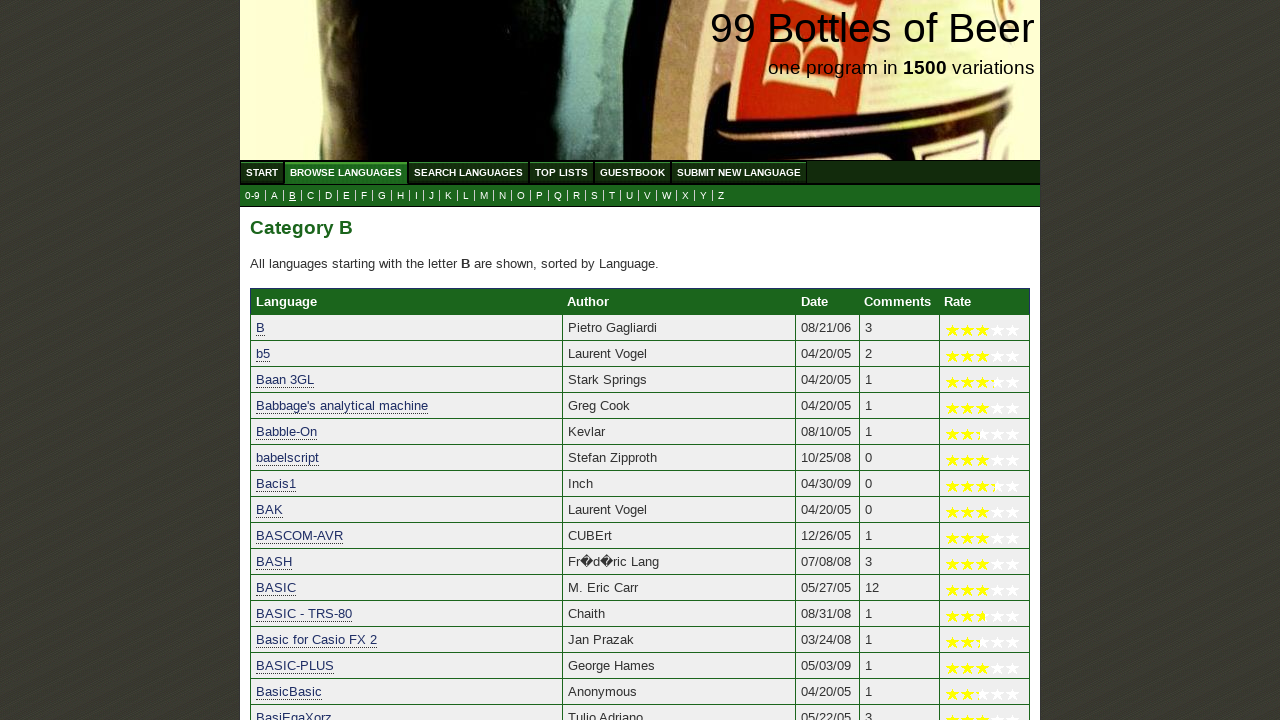

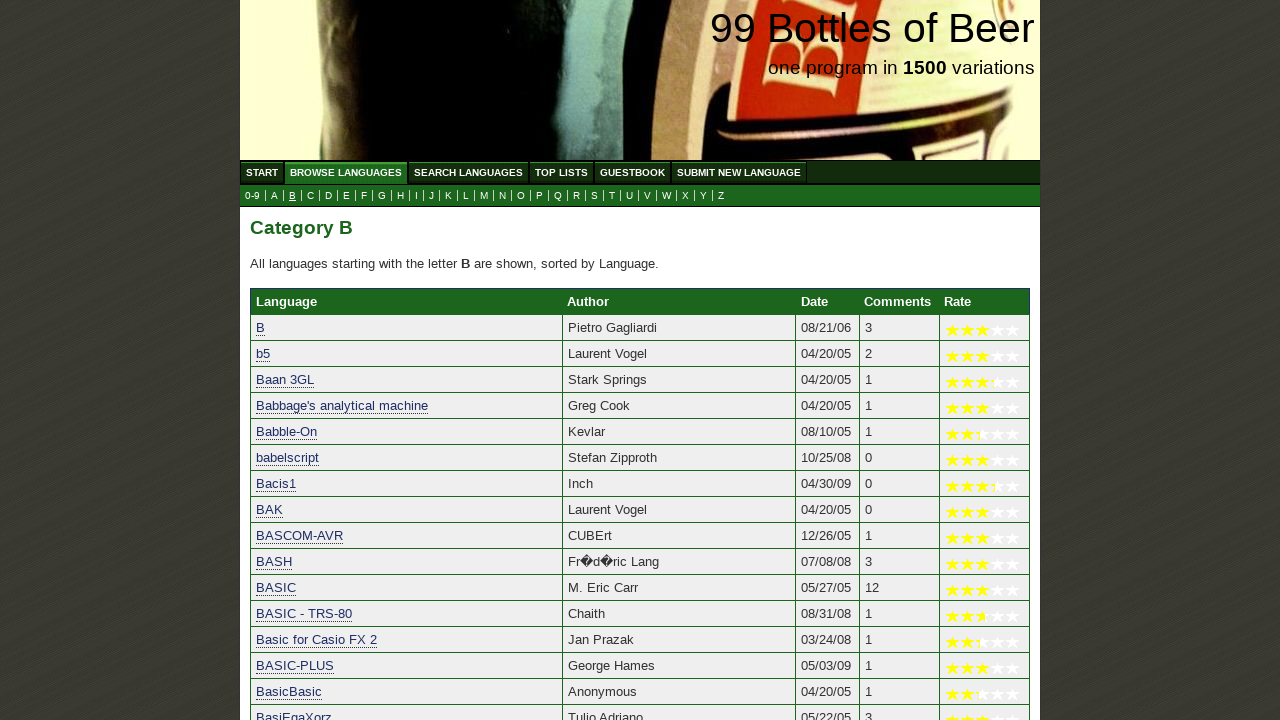